Tests the search functionality on TutorialsPoint website by entering "Selenium" in the search input field and verifying the input value

Starting URL: https://www.tutorialspoint.com/index.htm

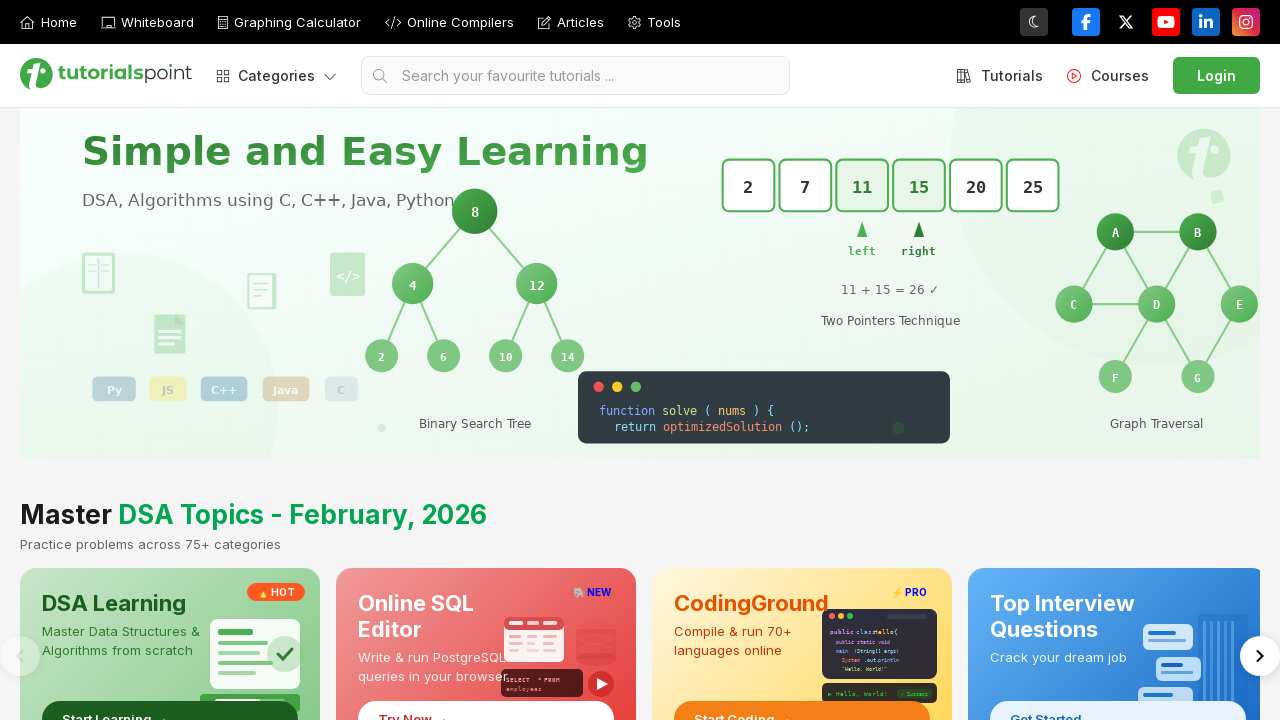

Filled search input field with 'Selenium' on input
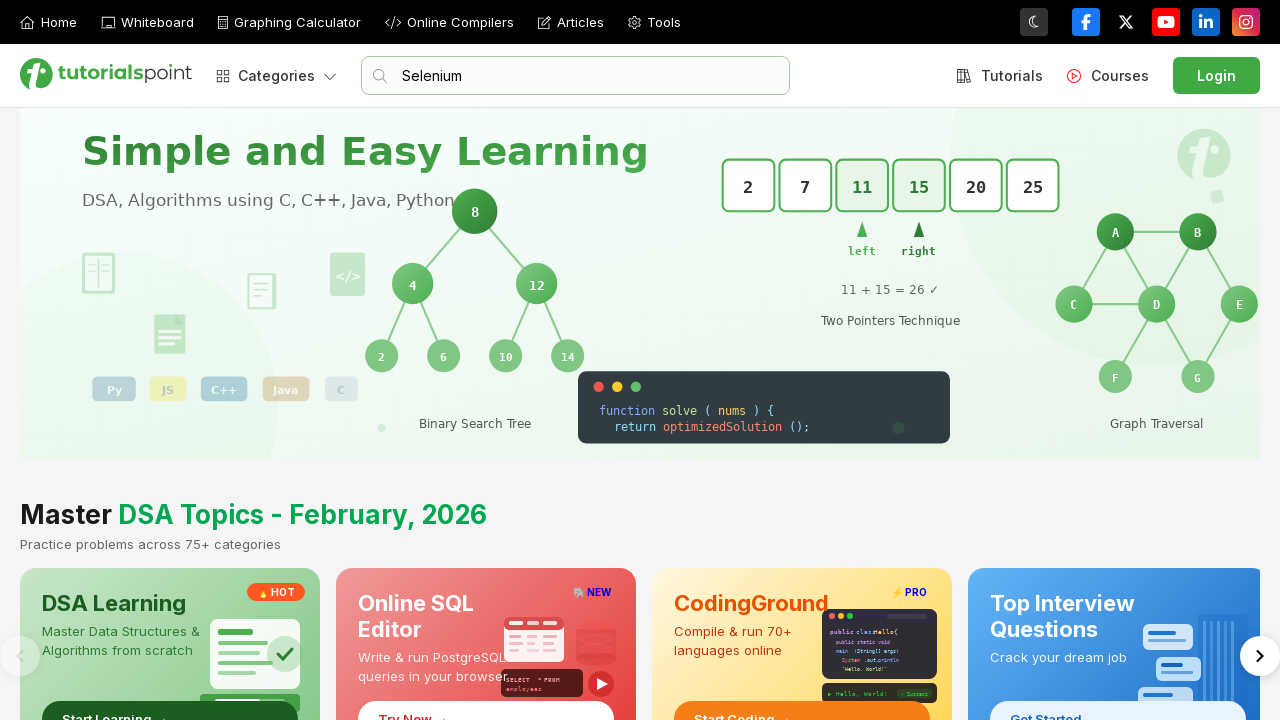

Retrieved input value from search field
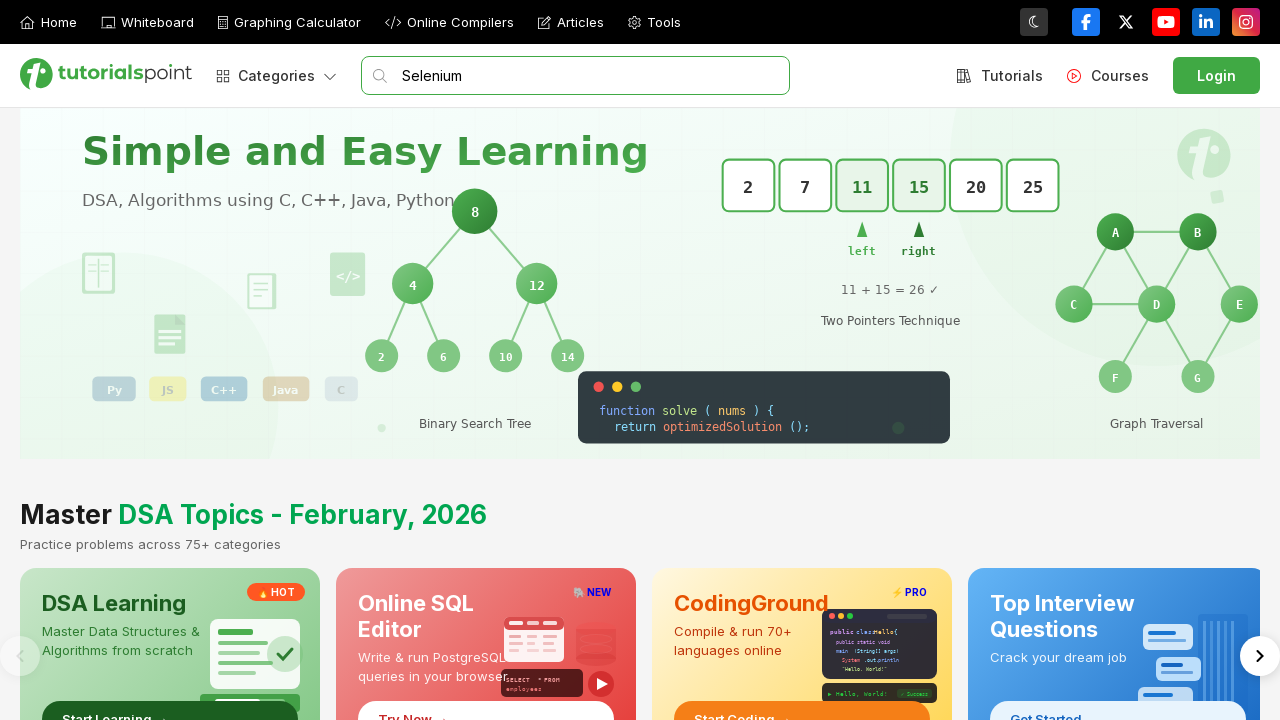

Verified that search input contains 'Selenium'
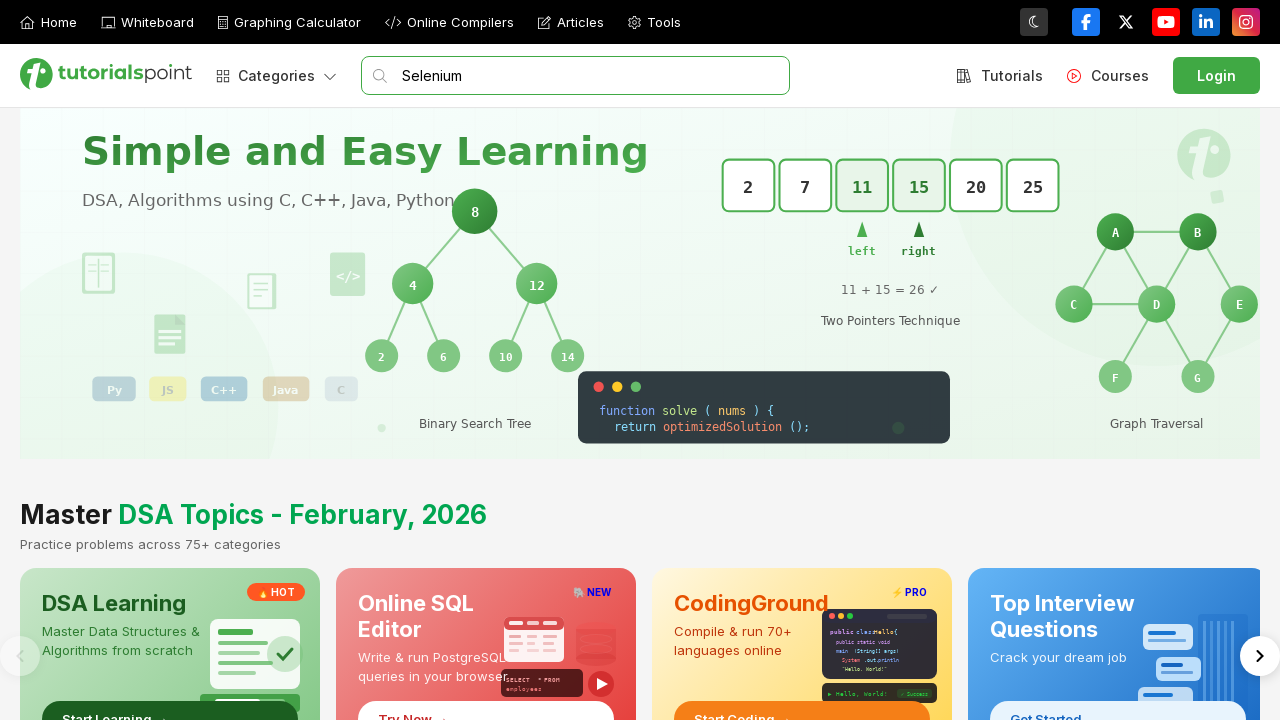

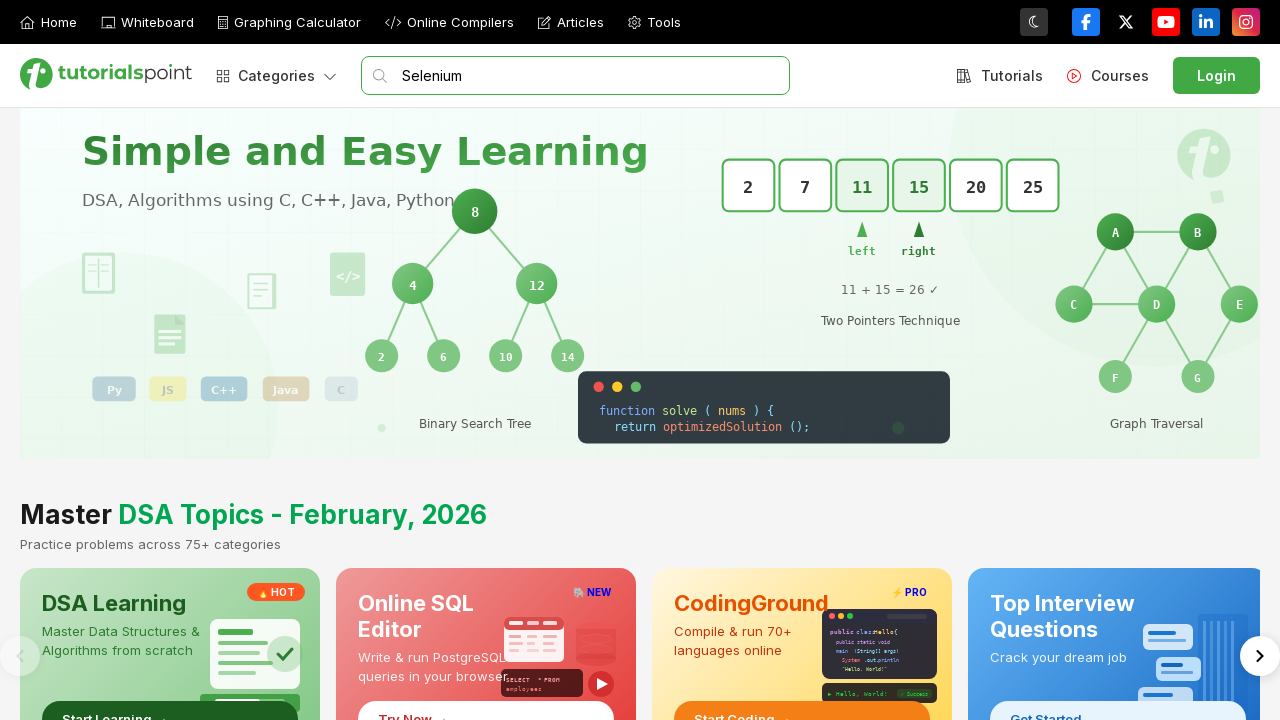